Tests drag and drop functionality on jQuery UI demo page by dragging an element and dropping it onto a target area

Starting URL: http://jqueryui.com/droppable/

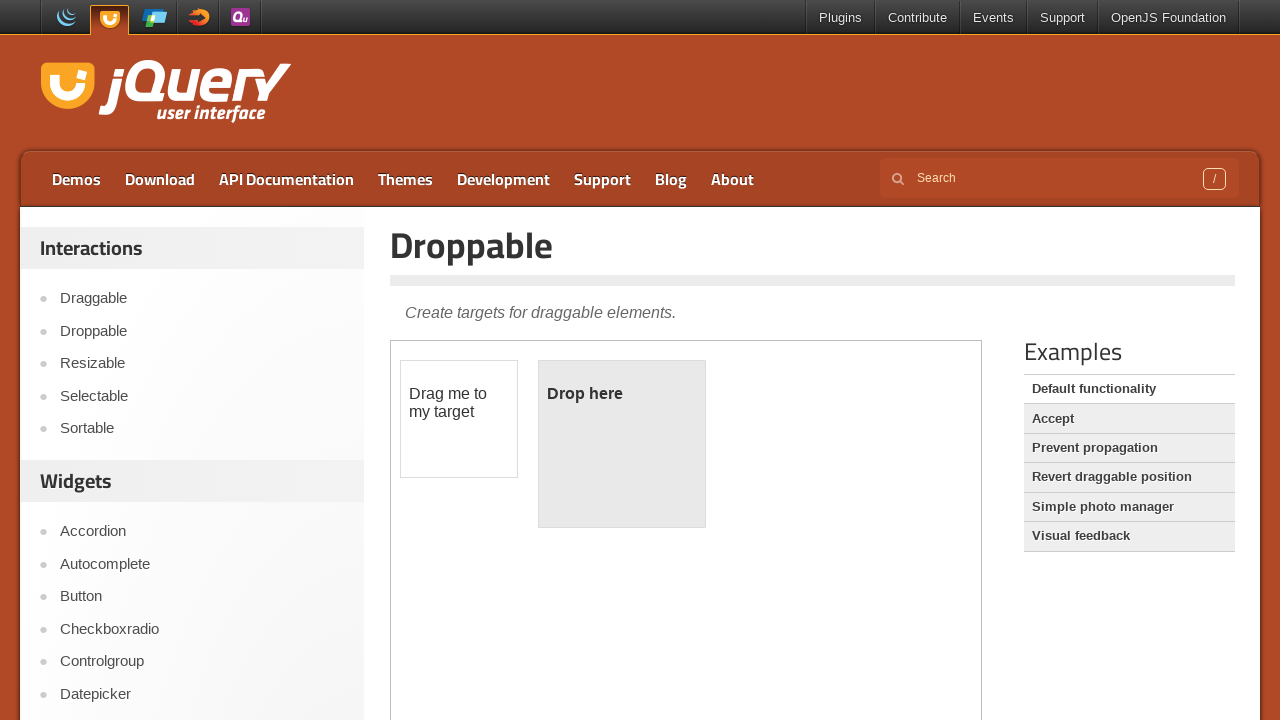

Located iframe containing drag and drop demo
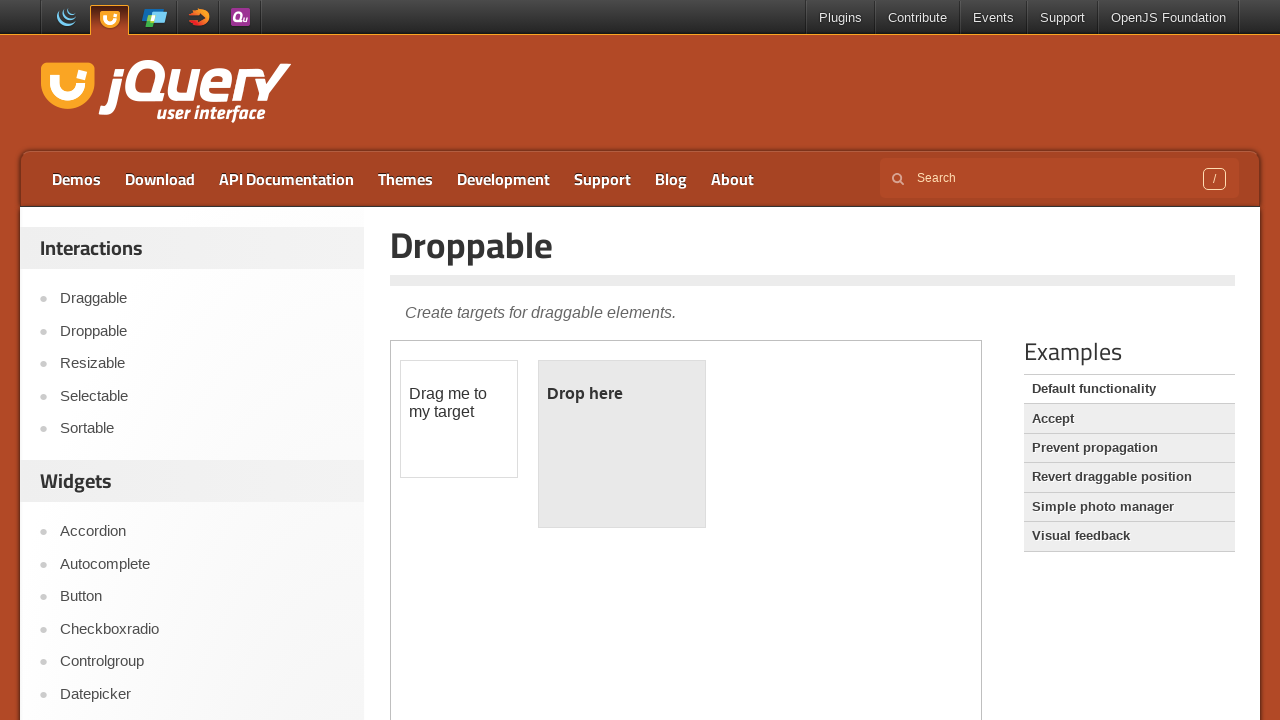

Located draggable element
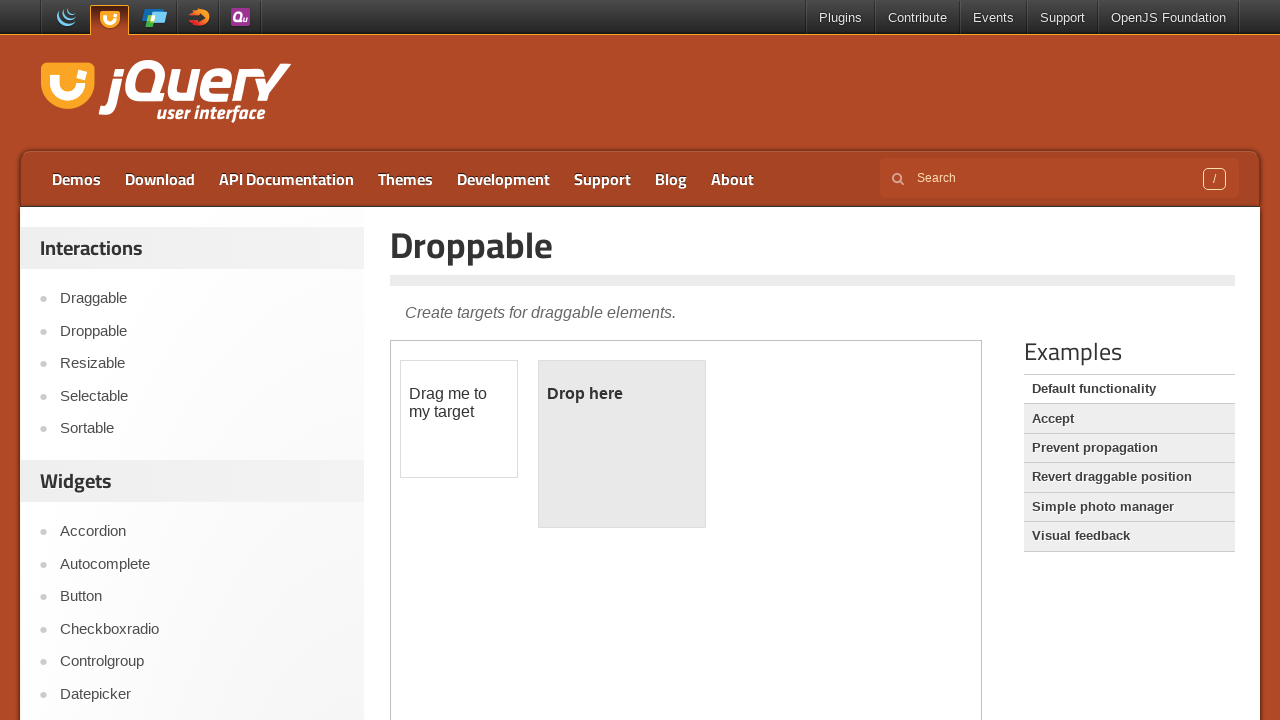

Located droppable target area
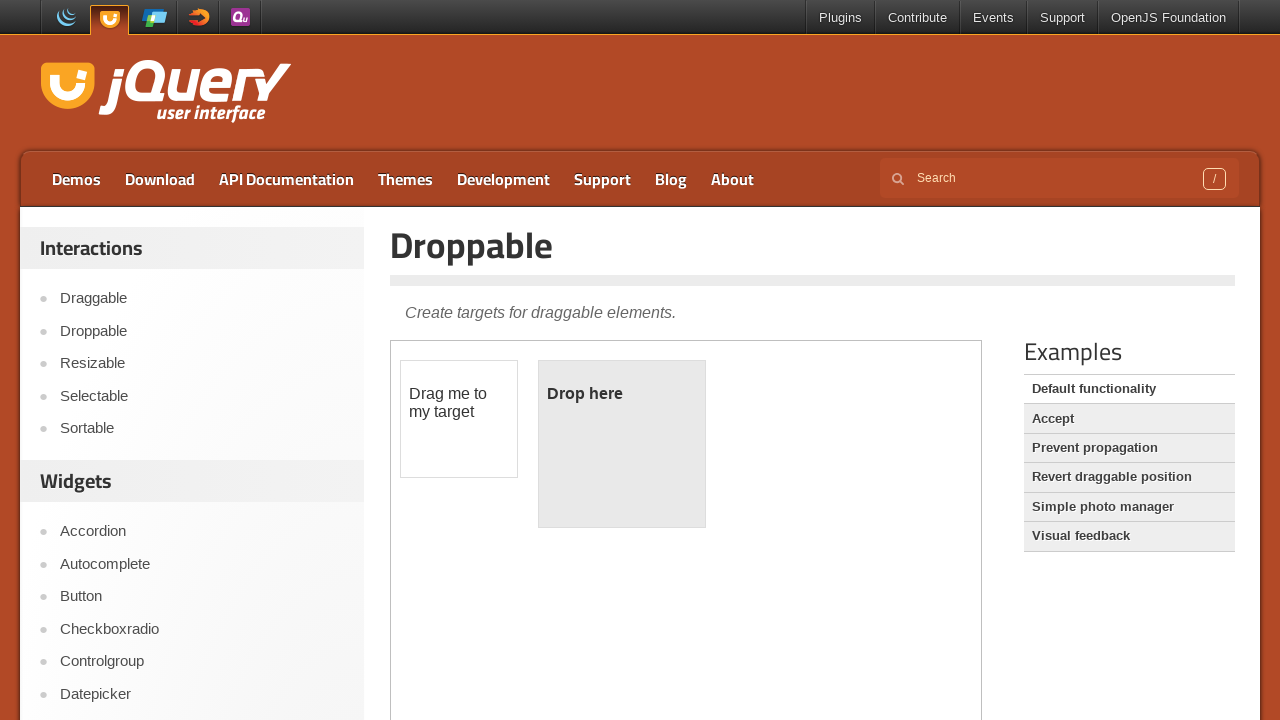

Dragged element onto target droppable area at (622, 444)
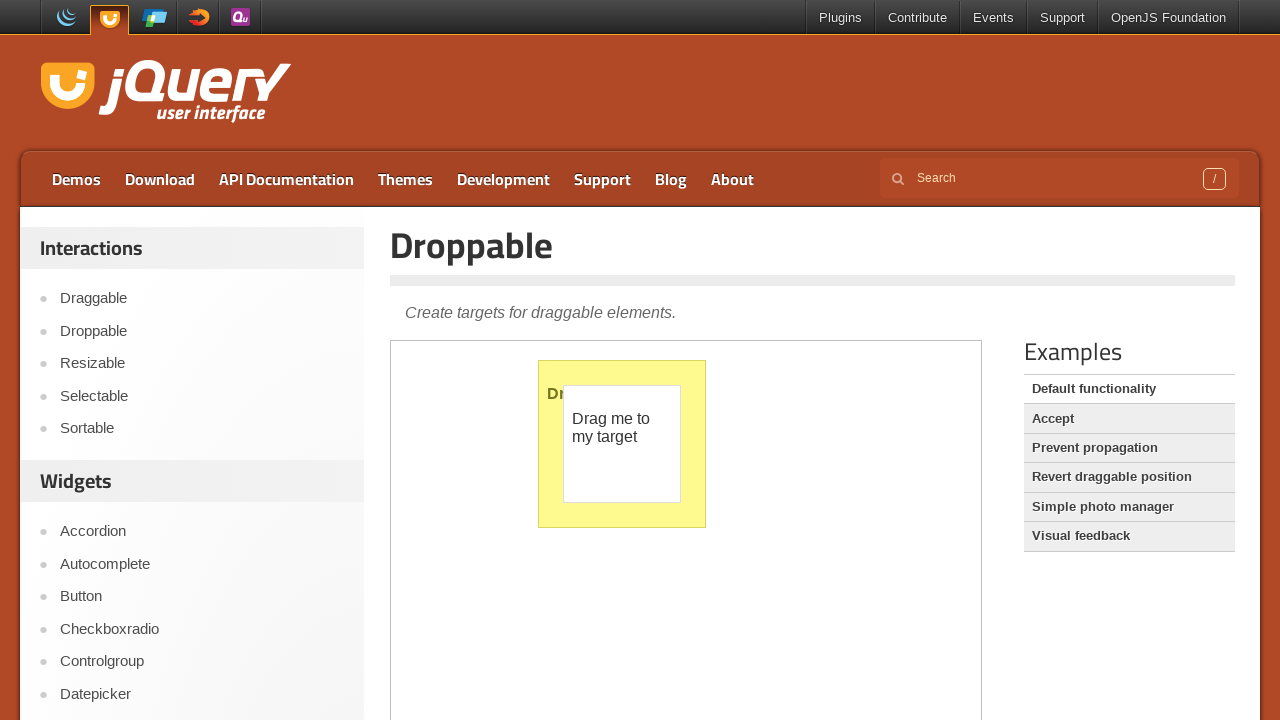

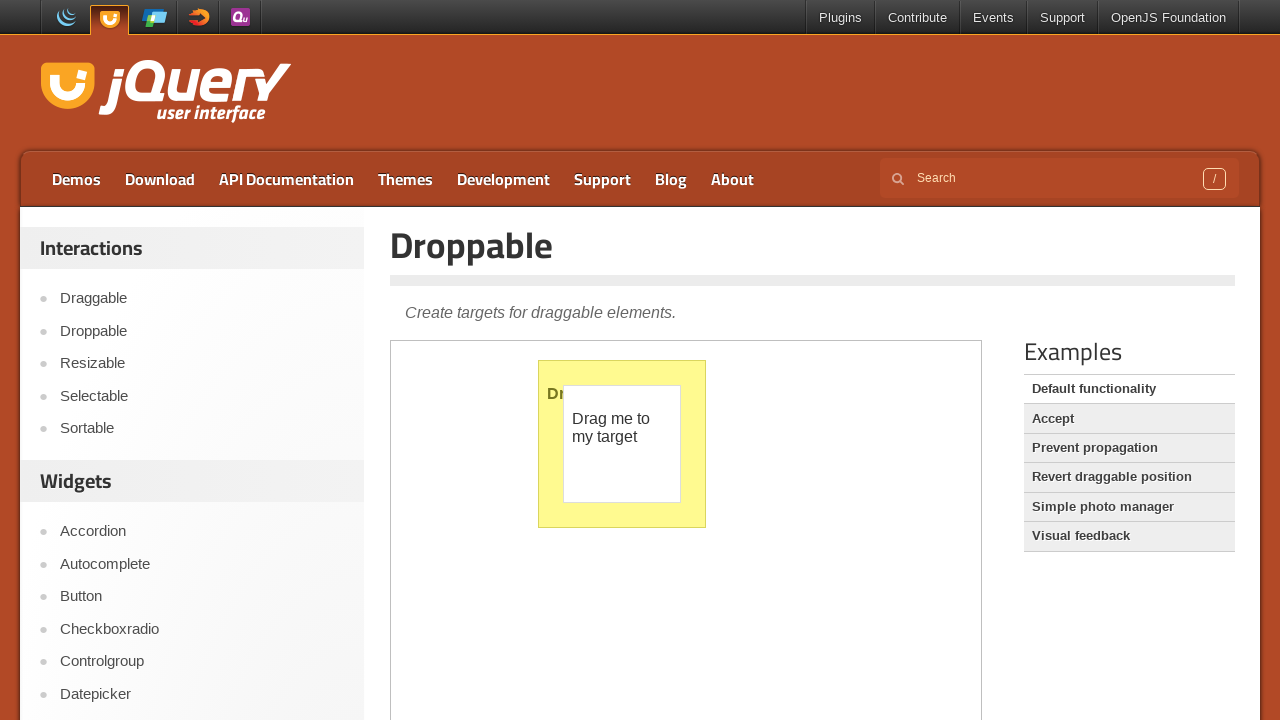